Tests dropdown select functionality on Selenium's web form demo page by selecting options by value and visible text

Starting URL: https://www.selenium.dev/selenium/web/web-form.html

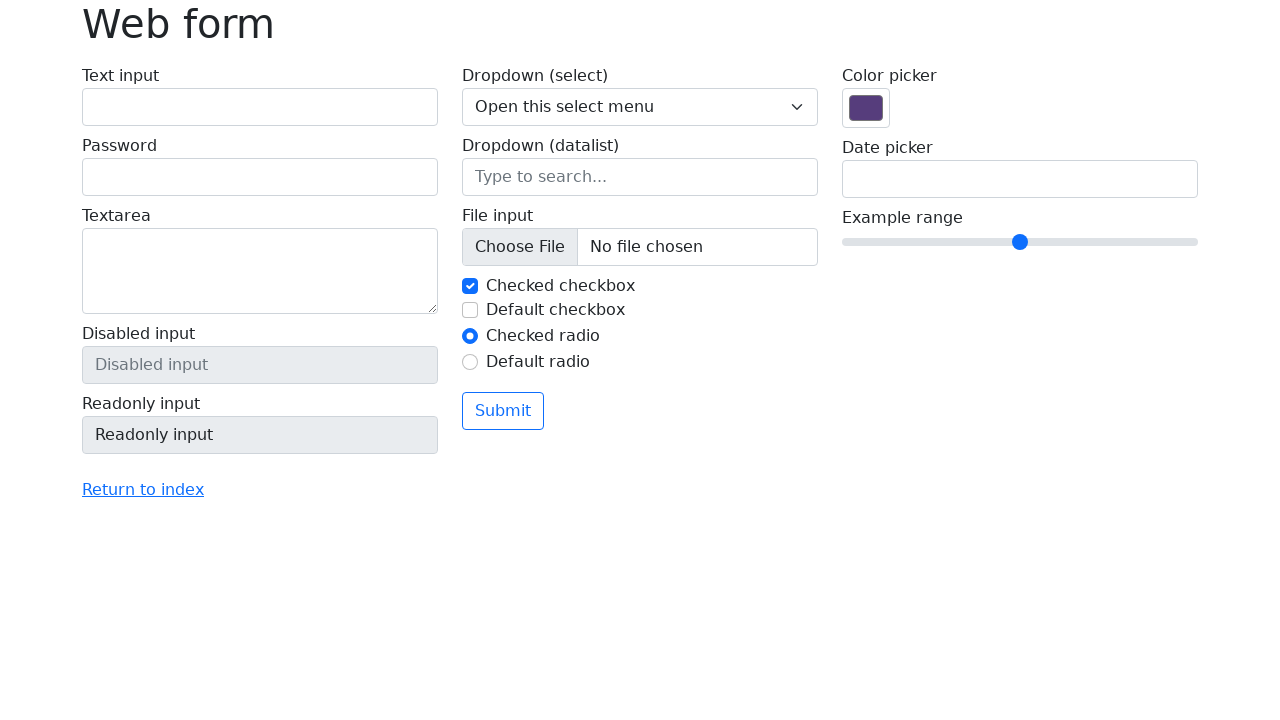

Selected dropdown option by value '1' (One) on select[name='my-select']
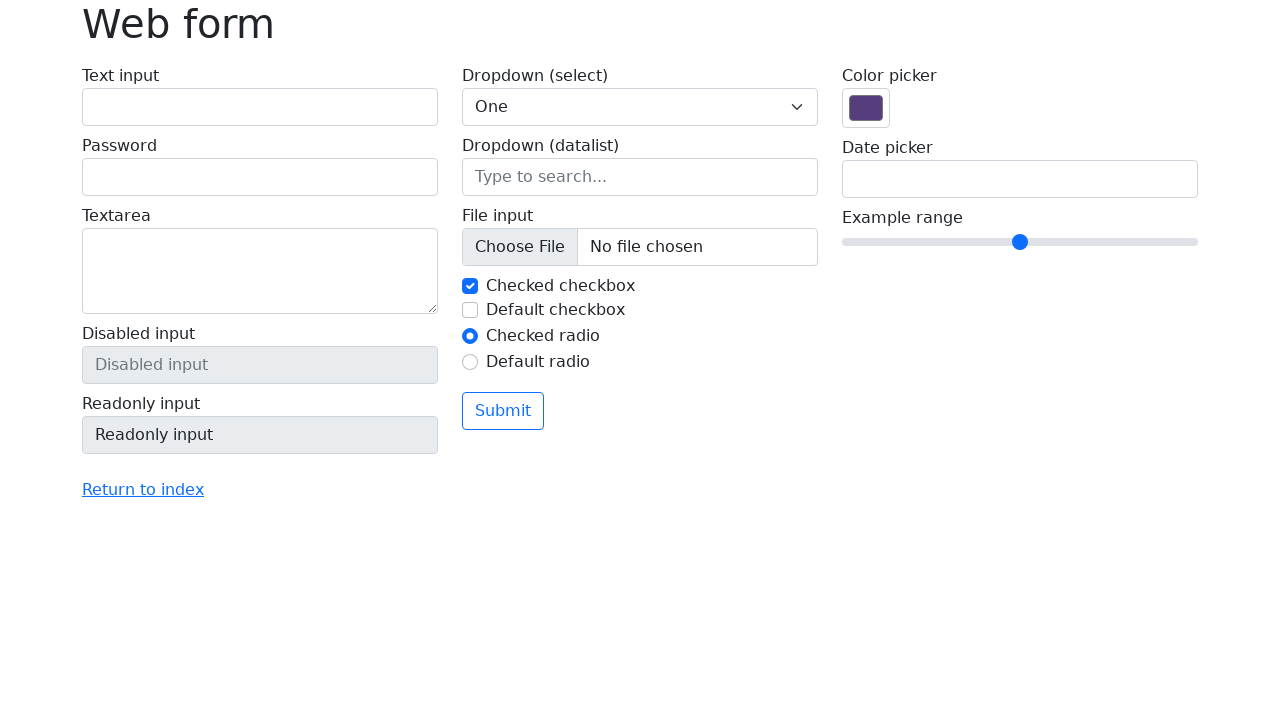

Selected dropdown option by visible text 'Two' on select[name='my-select']
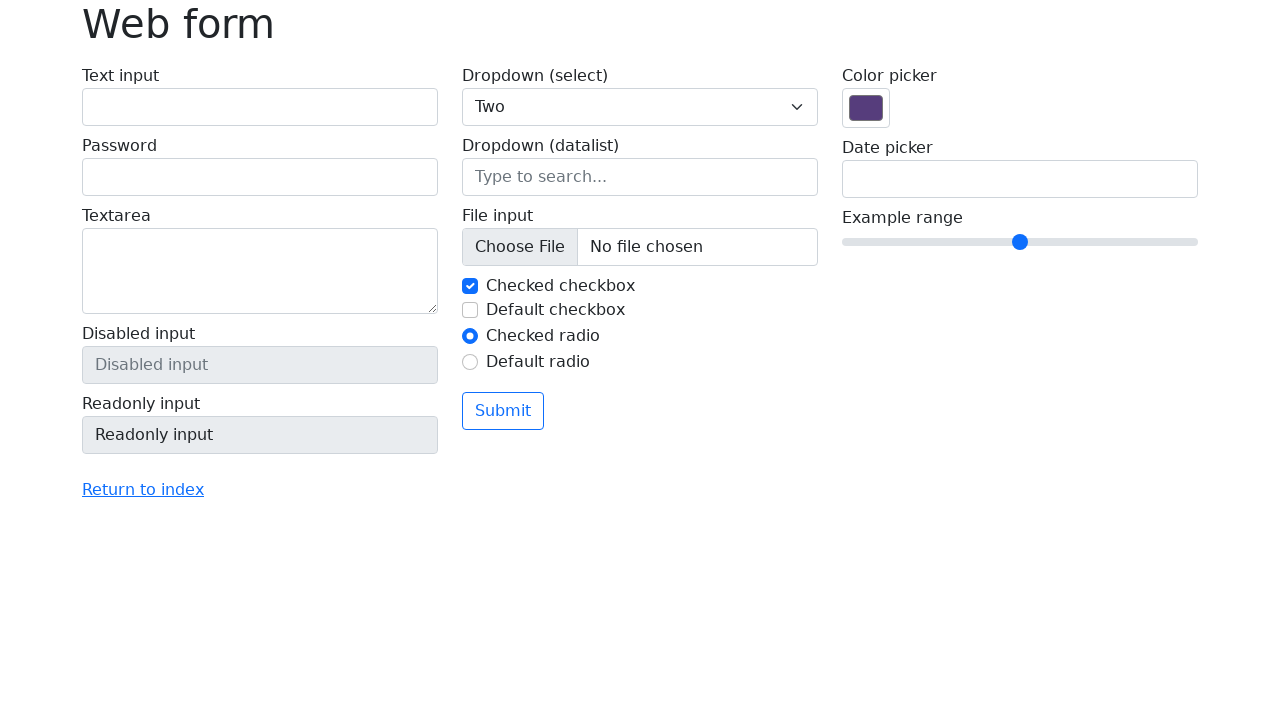

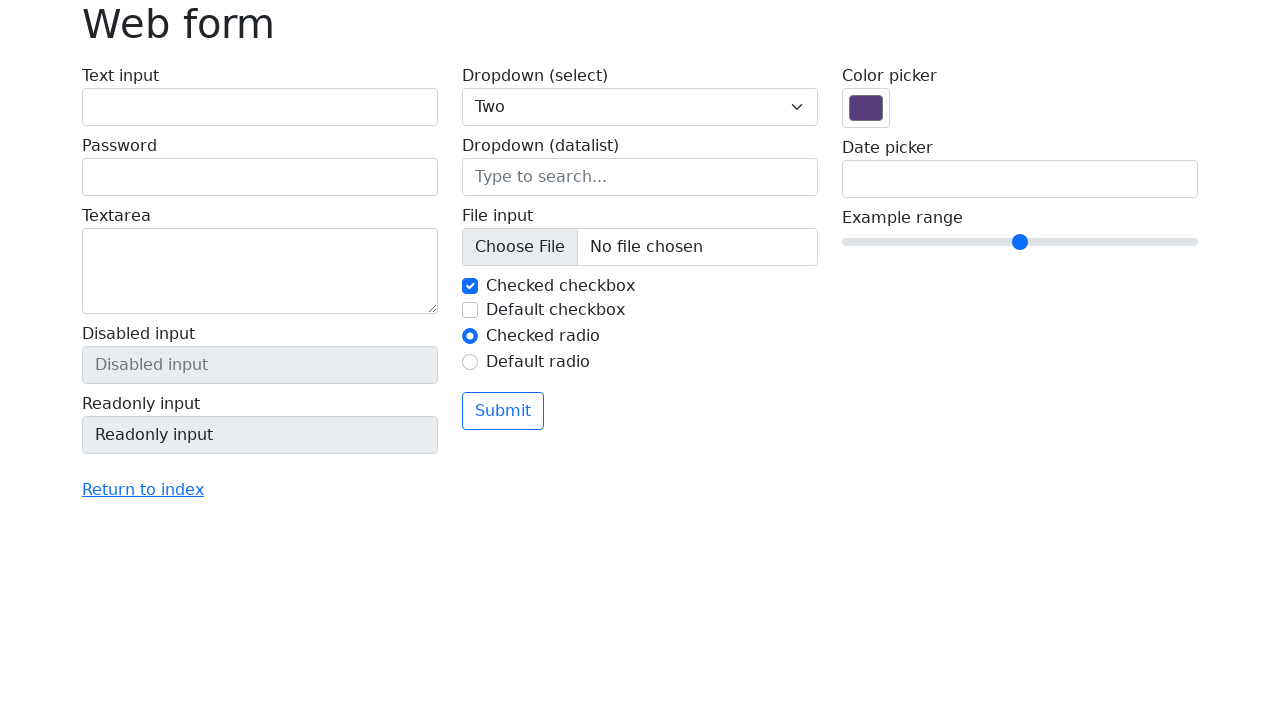